Navigates to arXiv's recent AI papers listing page and clicks the "all" link to display all recent entries, then waits for the page content to load.

Starting URL: https://arxiv.org/list/cs.AI/recent

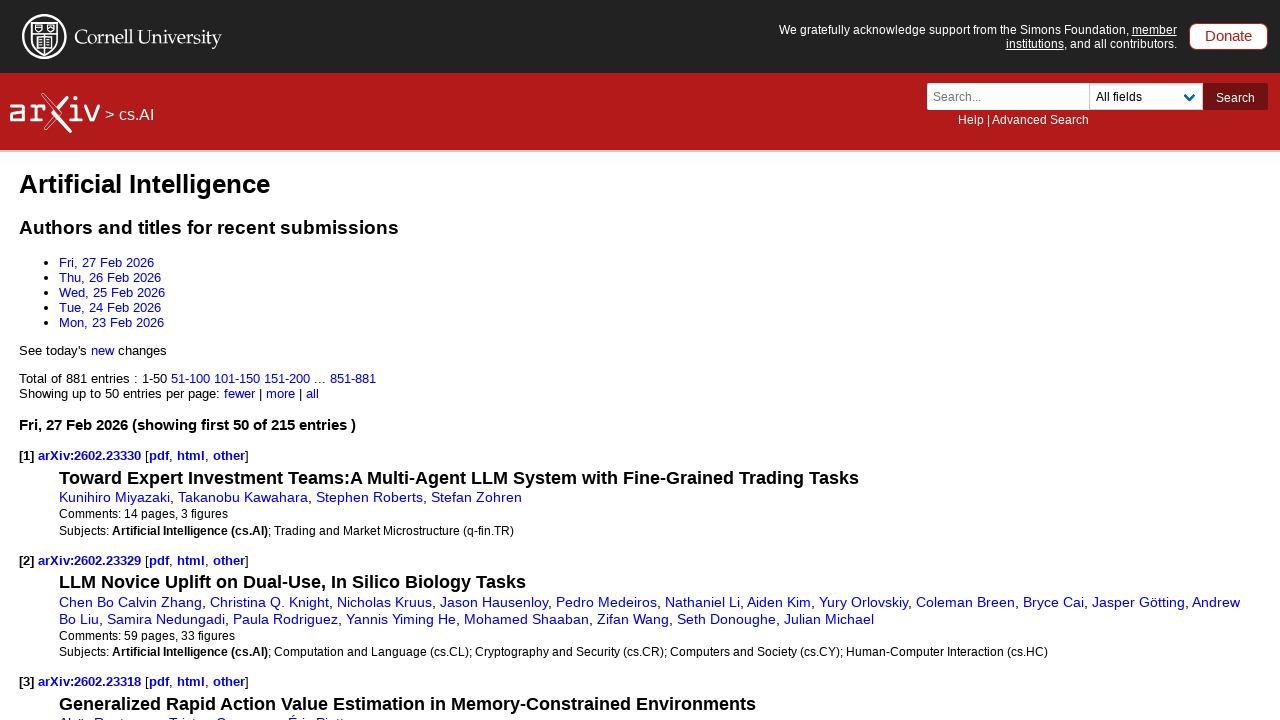

Clicked 'all' link to display all recent arXiv papers at (313, 393) on a:has-text("all")
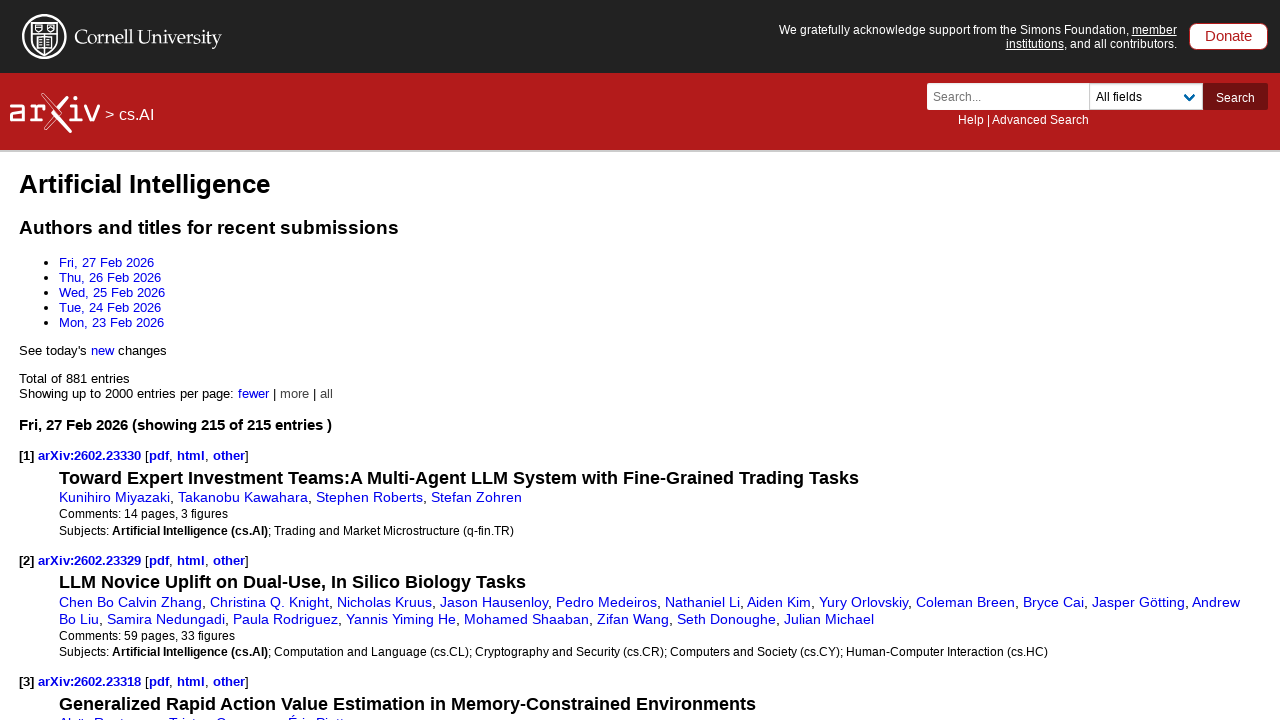

Page DOM content finished loading
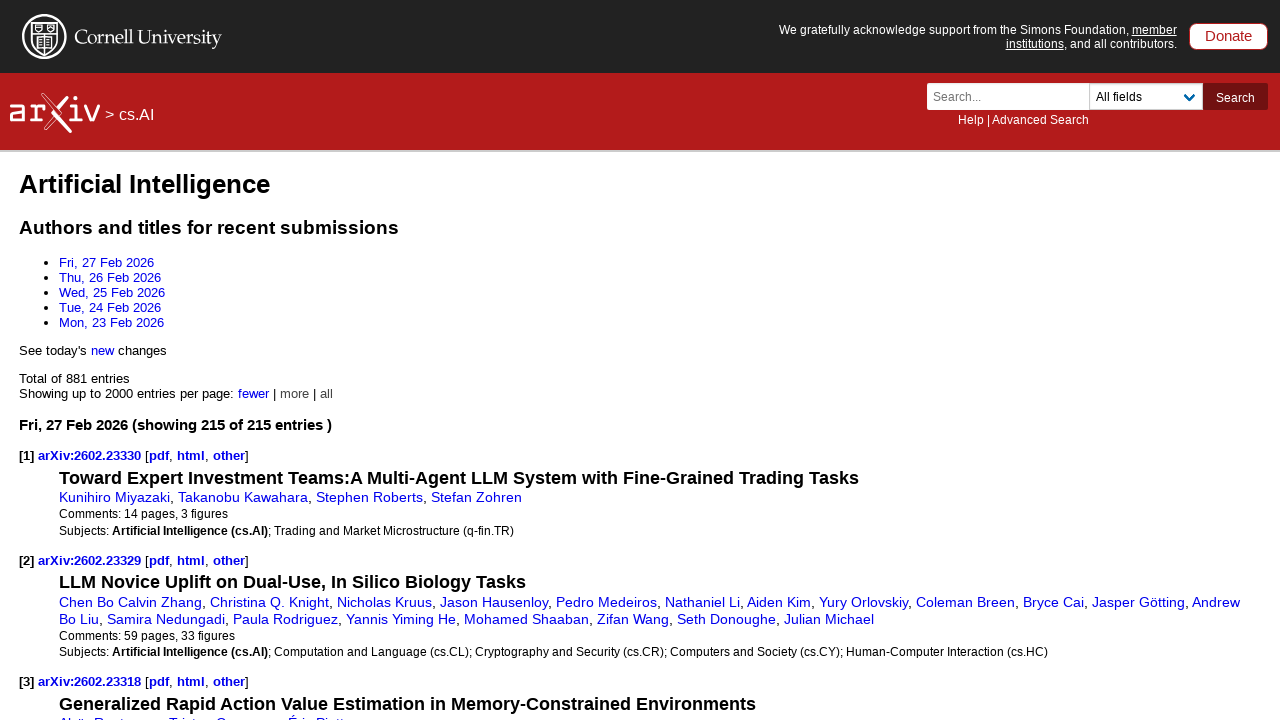

Paper listings definition list element loaded
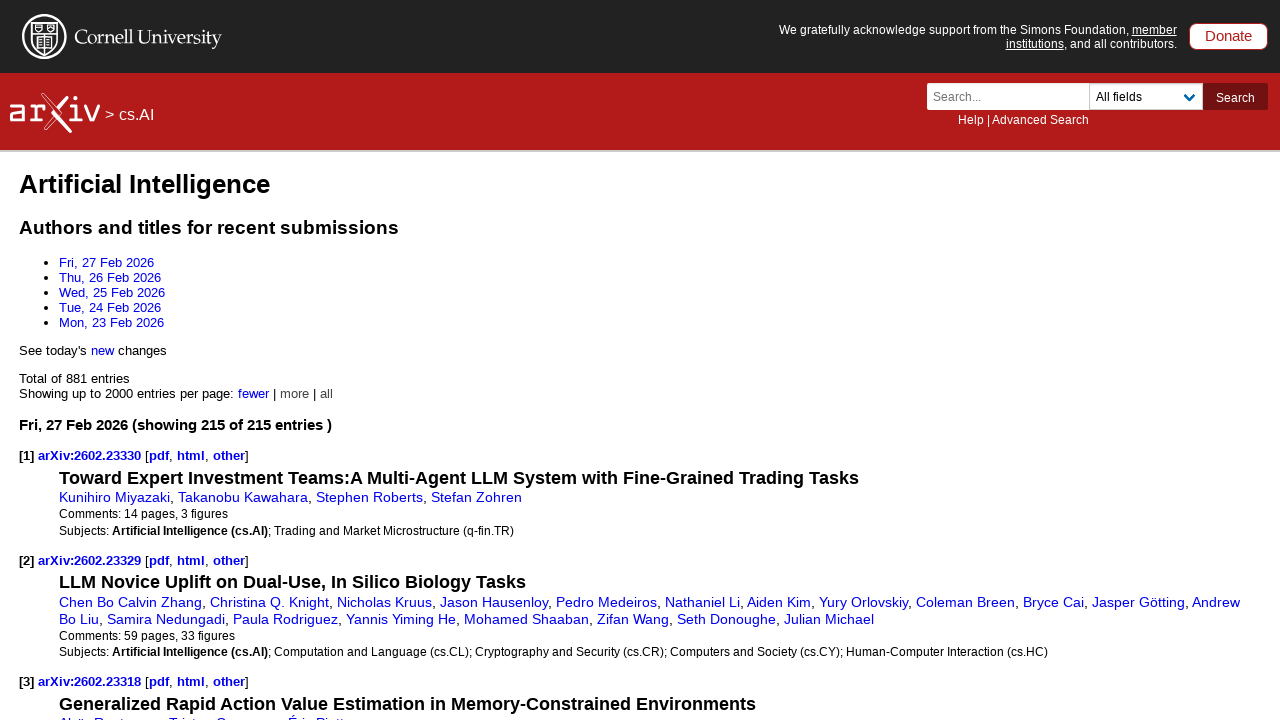

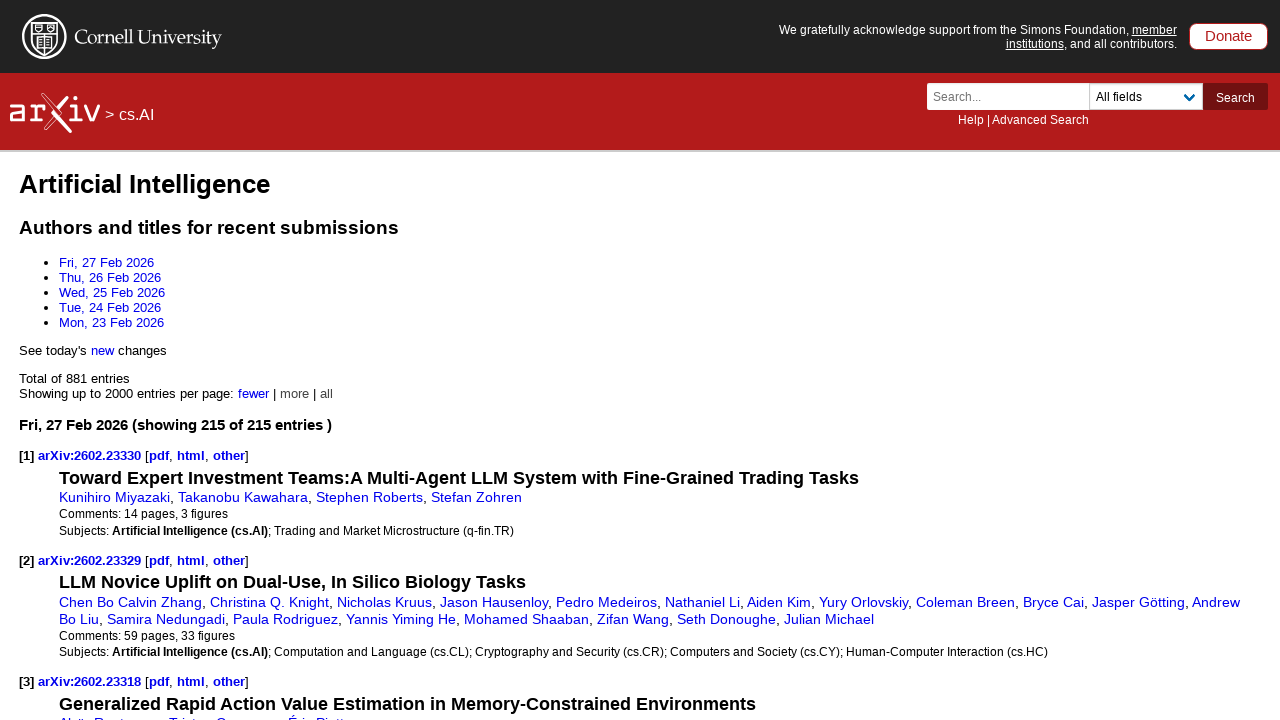